Navigates to the products page and verifies the URL

Starting URL: http://automationexercise.com

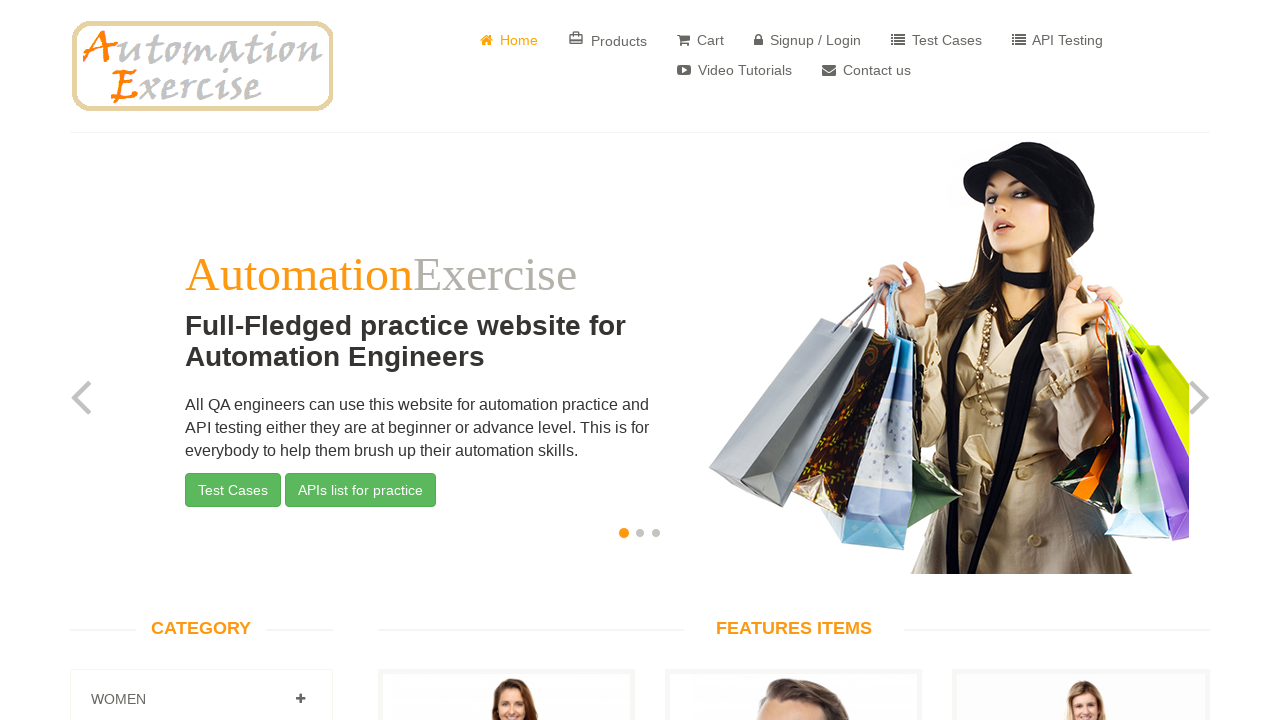

Clicked on Products link to navigate to products page at (608, 40) on a[href='/products']
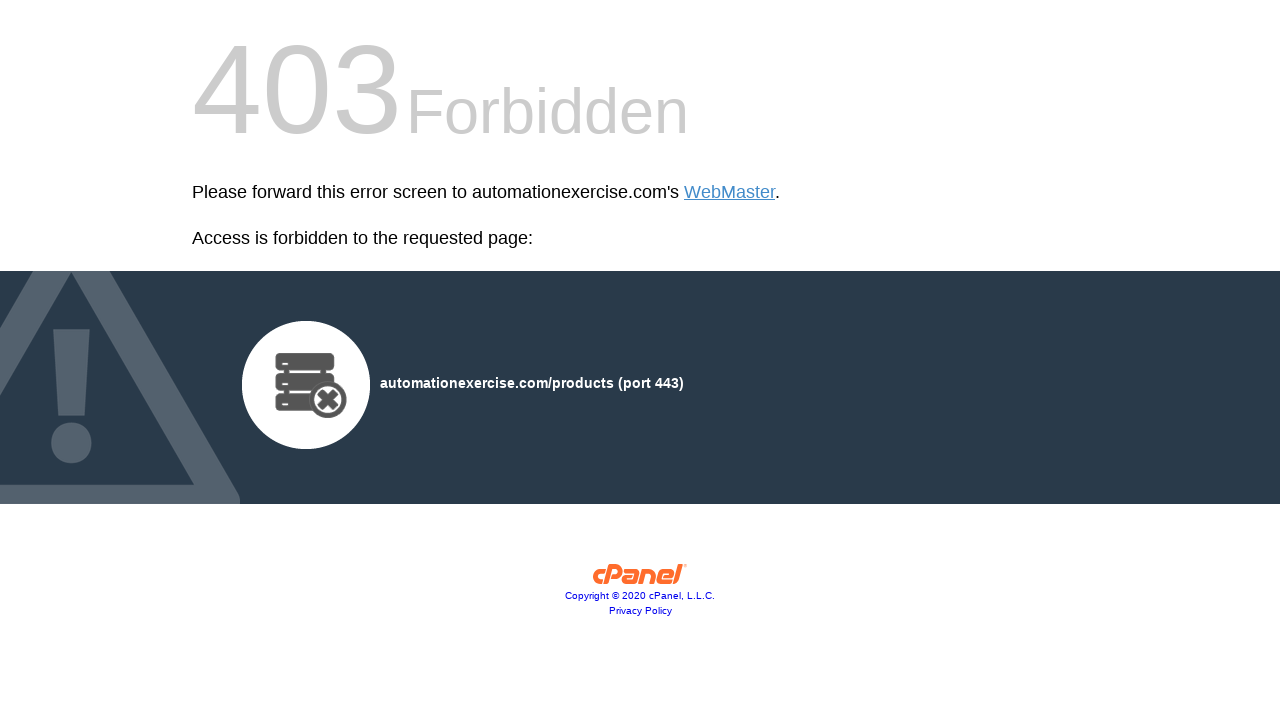

Verified that current URL is https://automationexercise.com/products
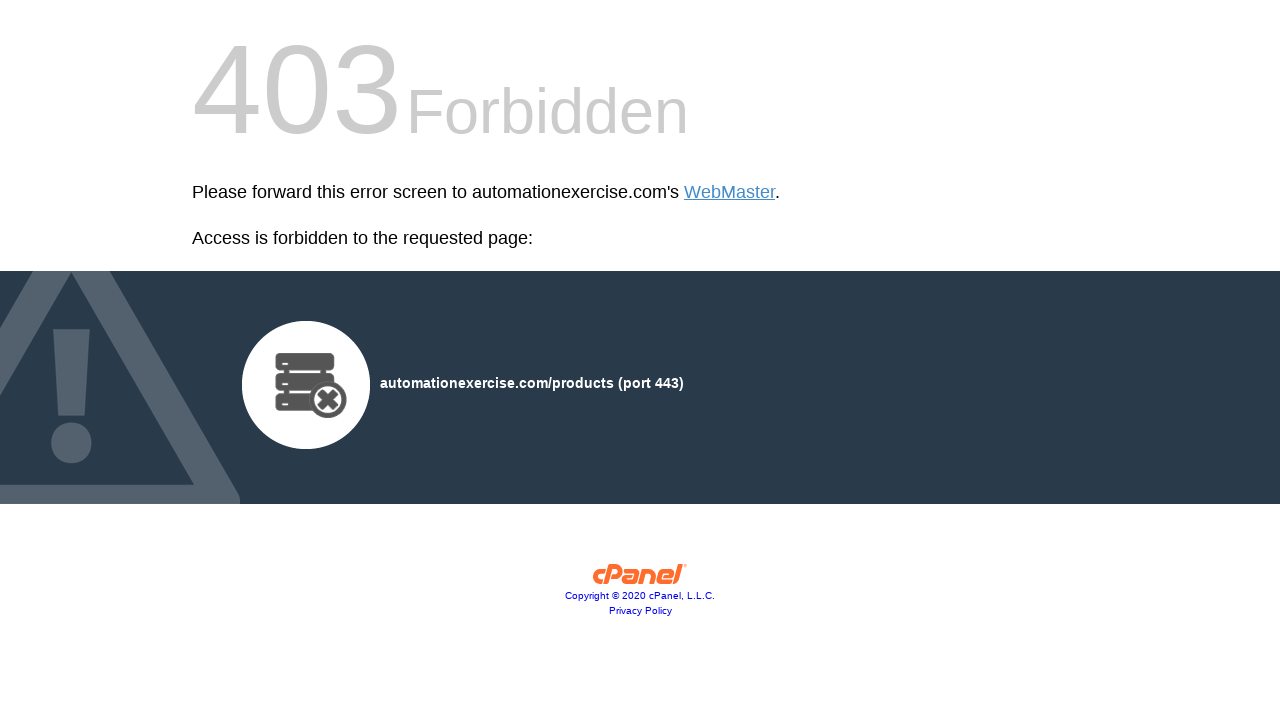

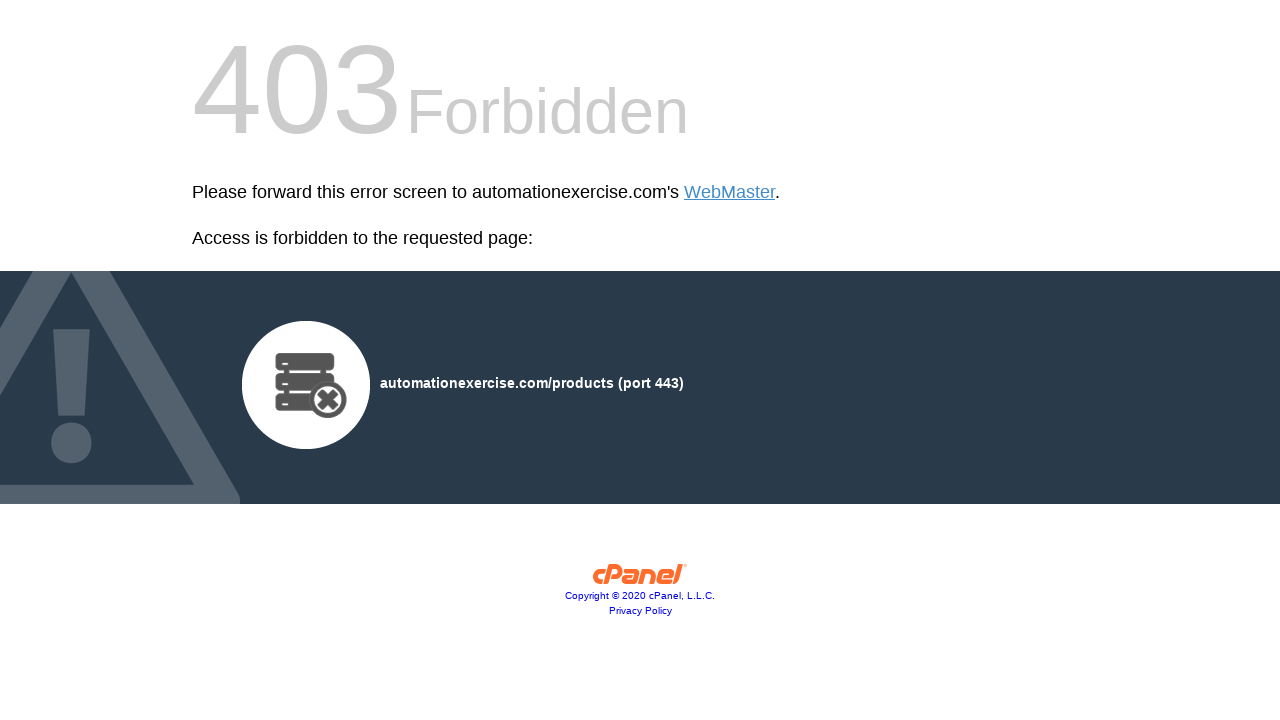